Tests radio button selection functionality by navigating to a practice page, selecting favorite color and sport radio buttons, and verifying selections

Starting URL: https://practice.cydeo.com/

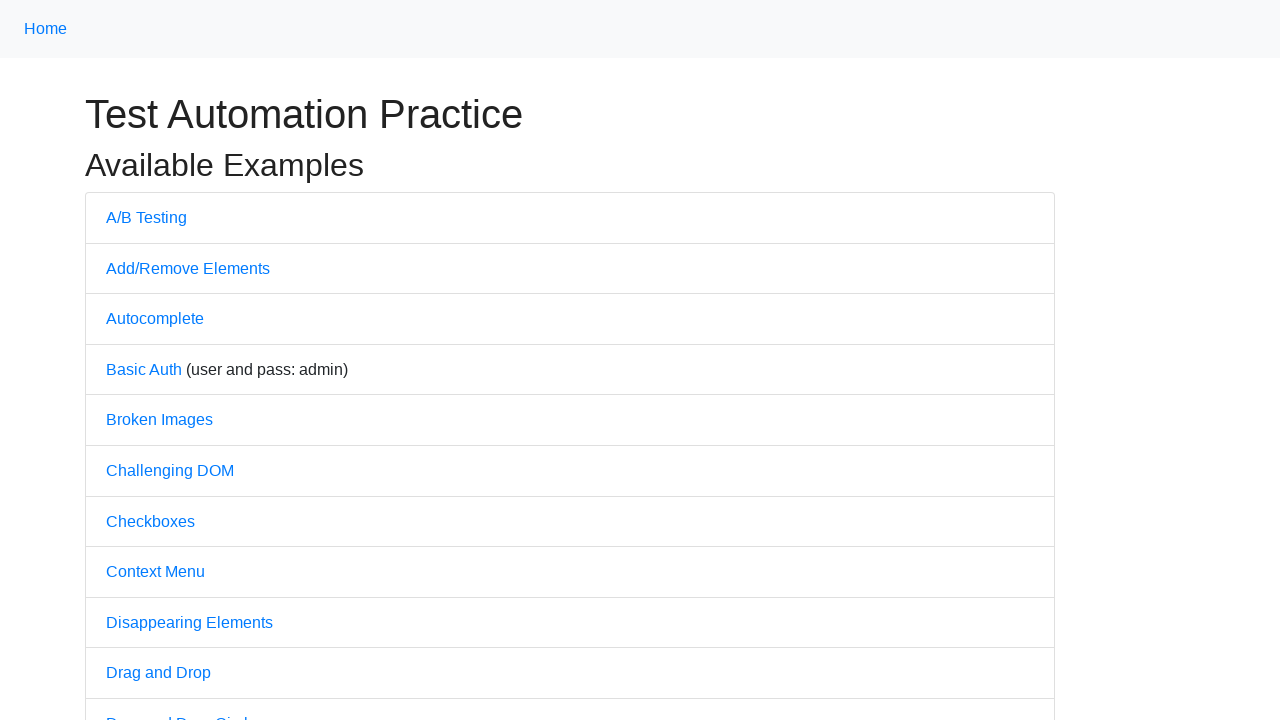

Navigated to practice.cydeo.com
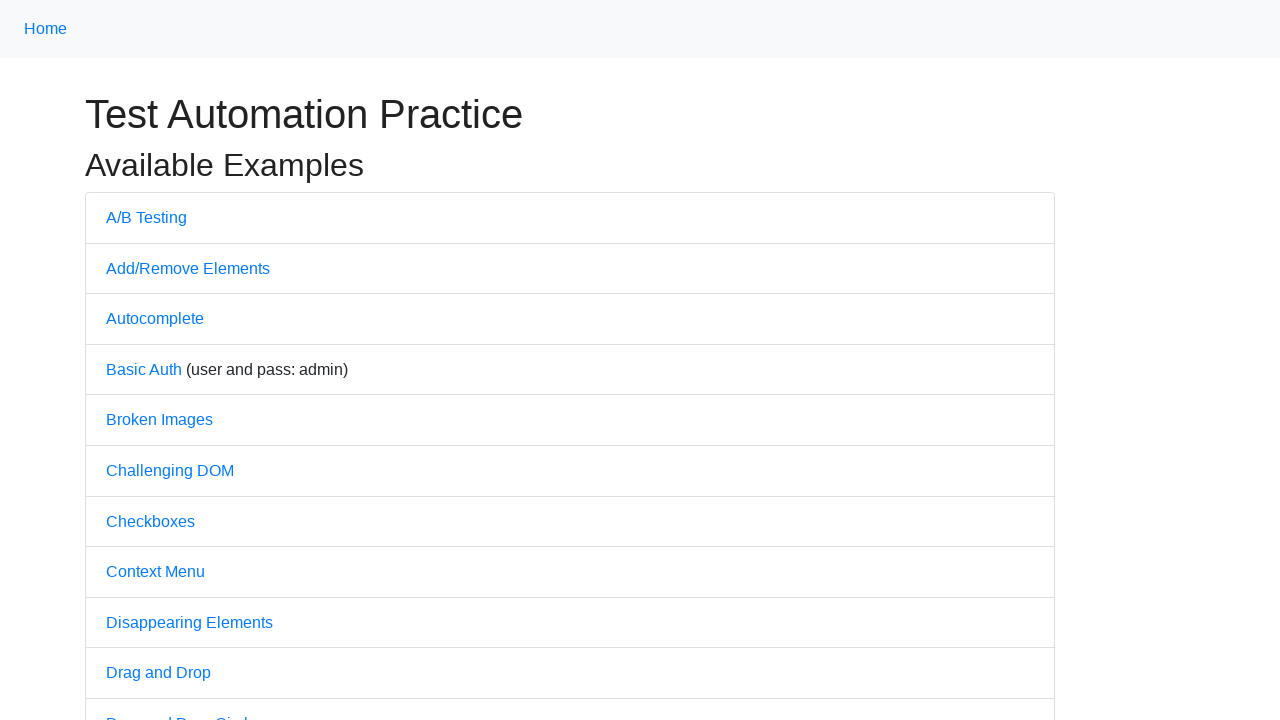

Clicked on Radio Buttons link at (156, 360) on a:has-text('Radio')
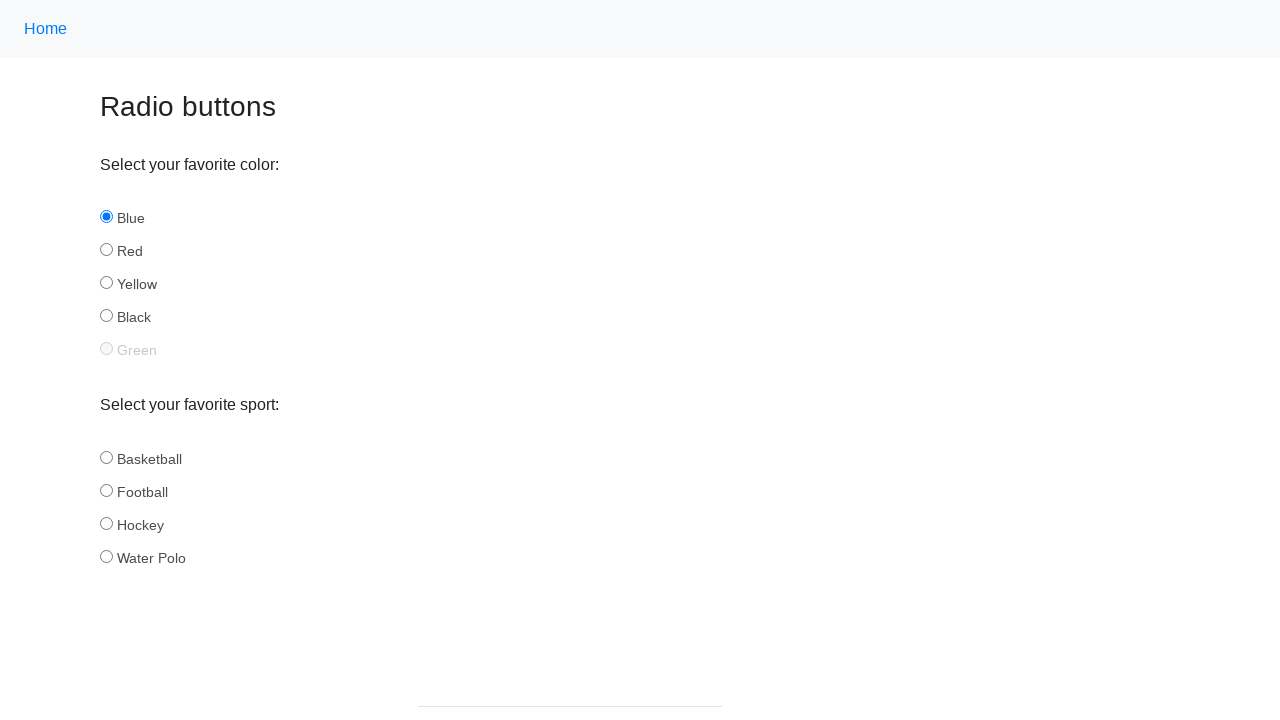

Waited for page to load (domcontentloaded)
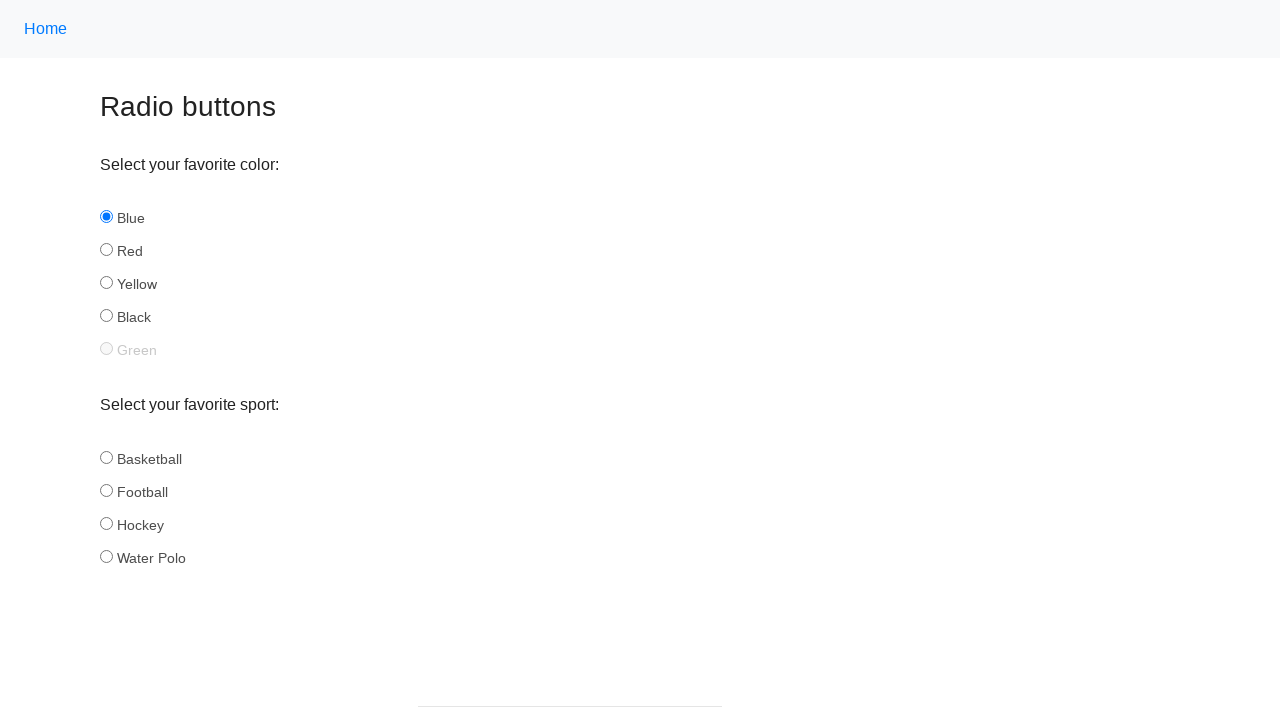

Verified page title contains 'Radio buttons'
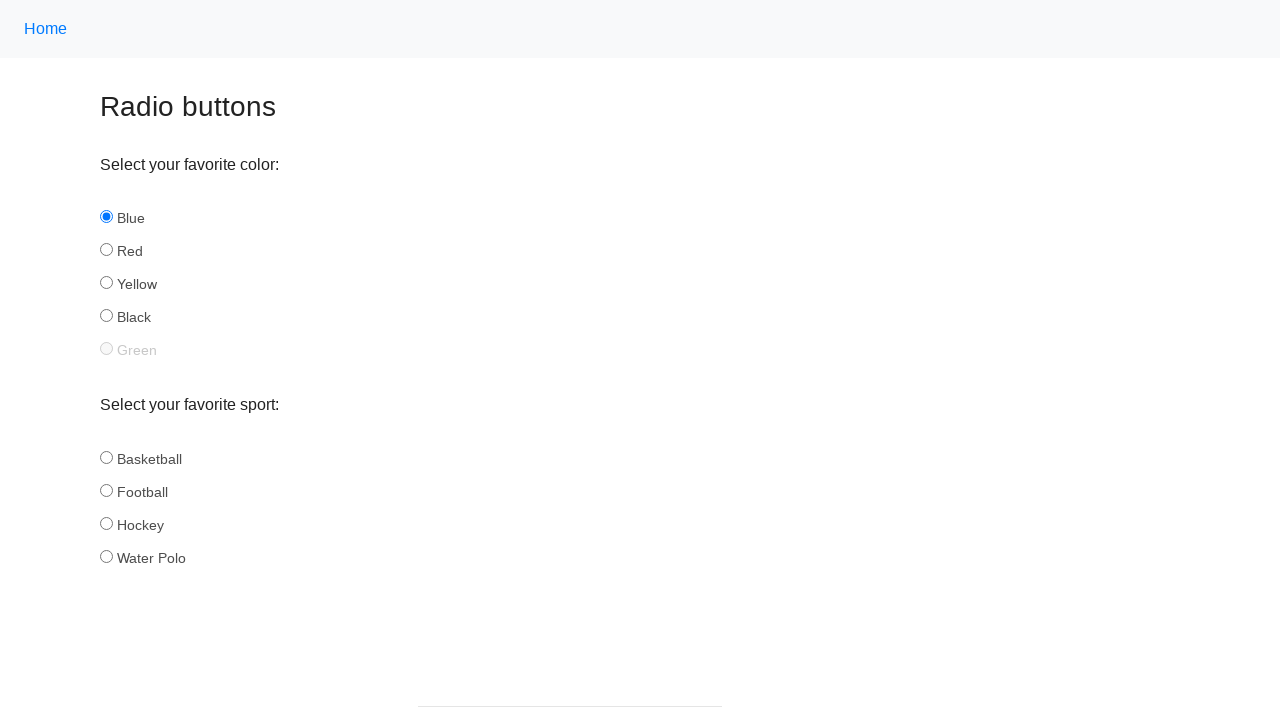

Clicked Red radio button for favorite color at (106, 250) on #red
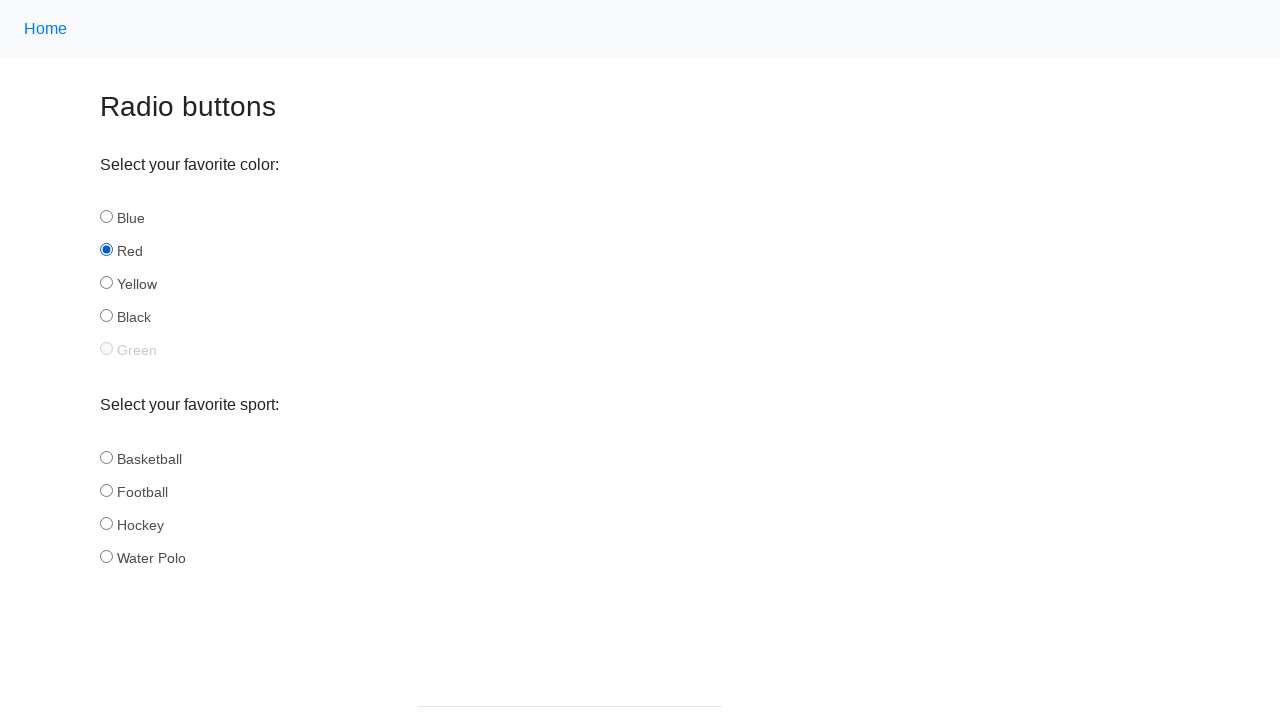

Verified Red radio button is selected
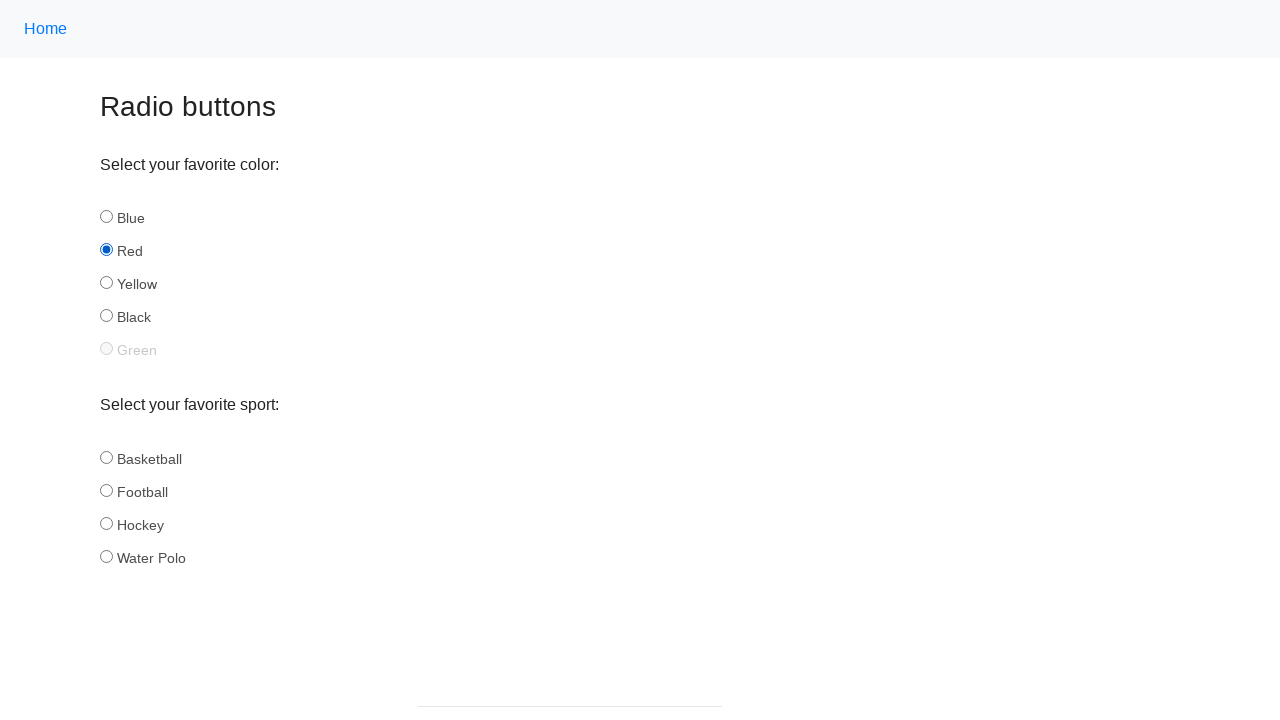

Clicked Football radio button for favorite sport at (106, 490) on #football
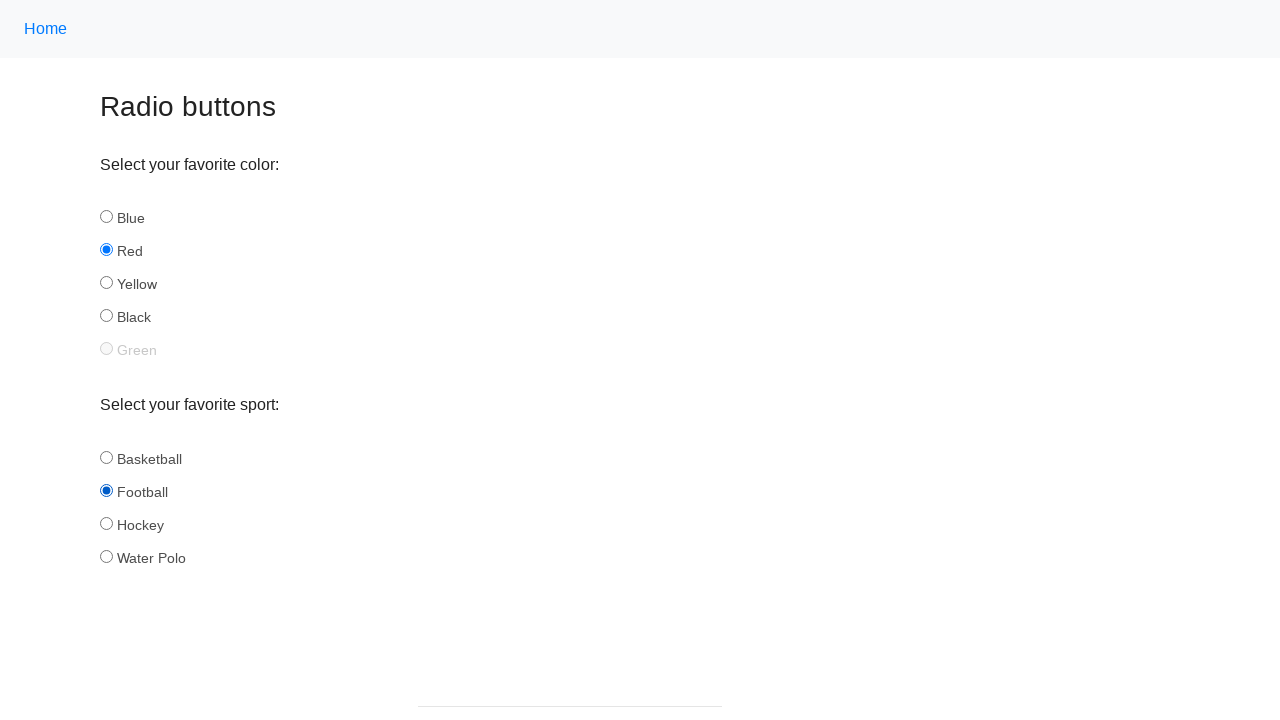

Verified Football radio button is selected
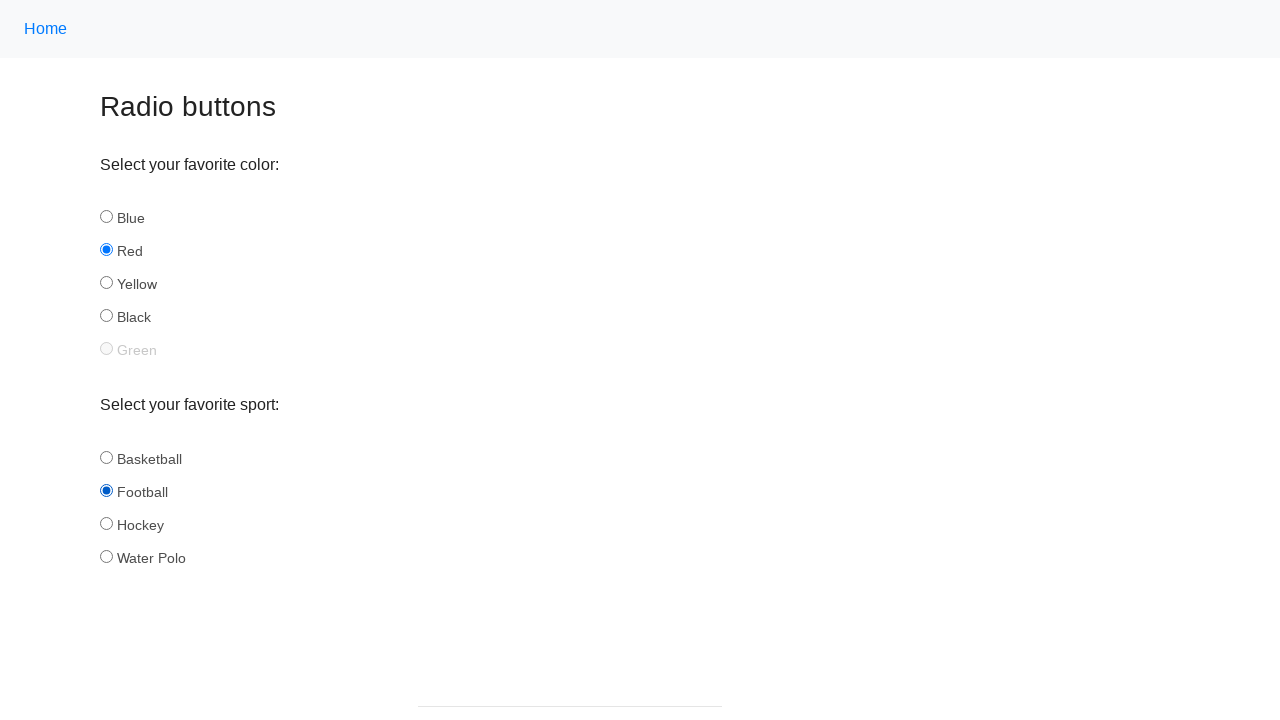

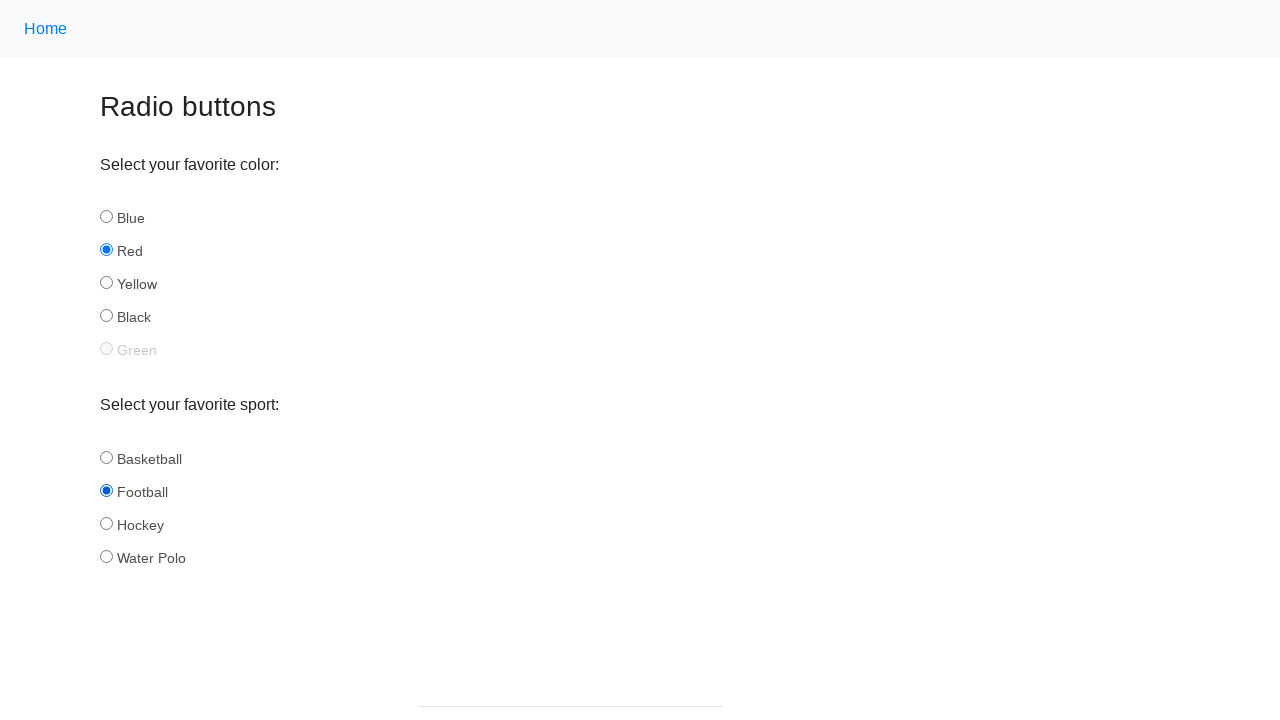